Tests sorting the Due column using semantic class selectors on a table with helpful markup attributes

Starting URL: http://the-internet.herokuapp.com/tables

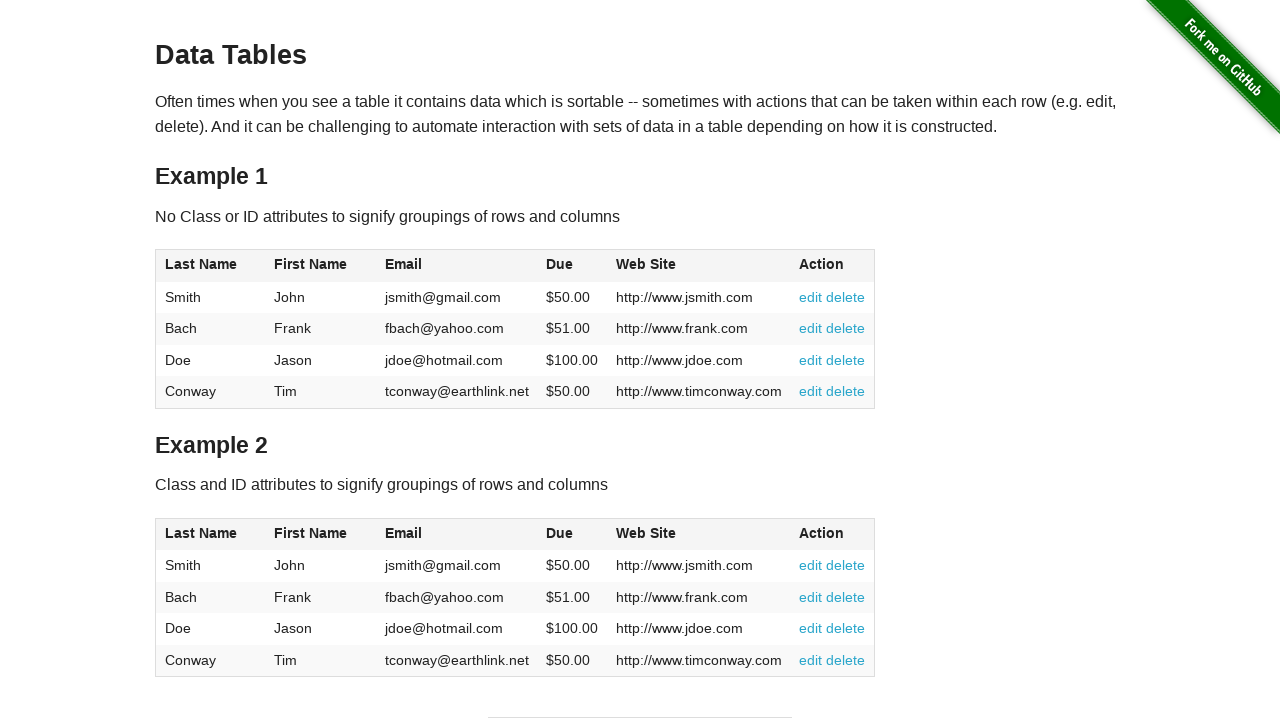

Clicked the Due column header to sort using semantic class selector at (560, 533) on #table2 thead .dues
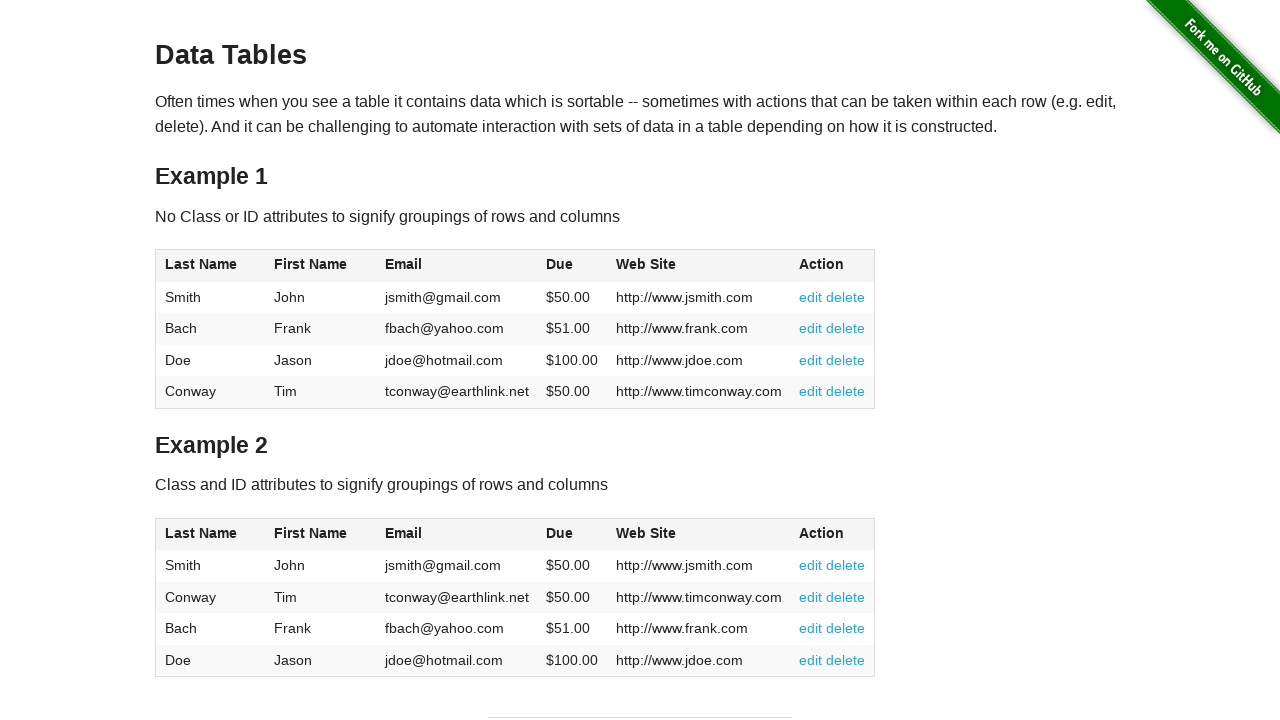

Due column cells loaded in table body
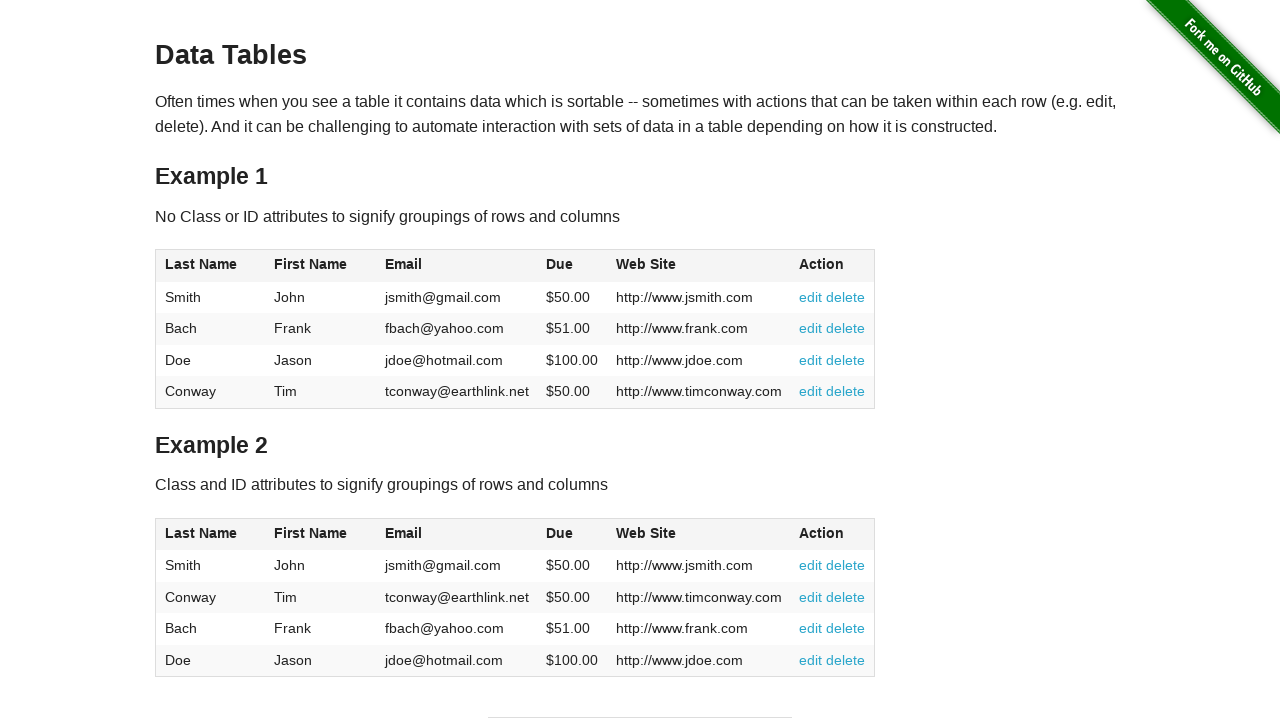

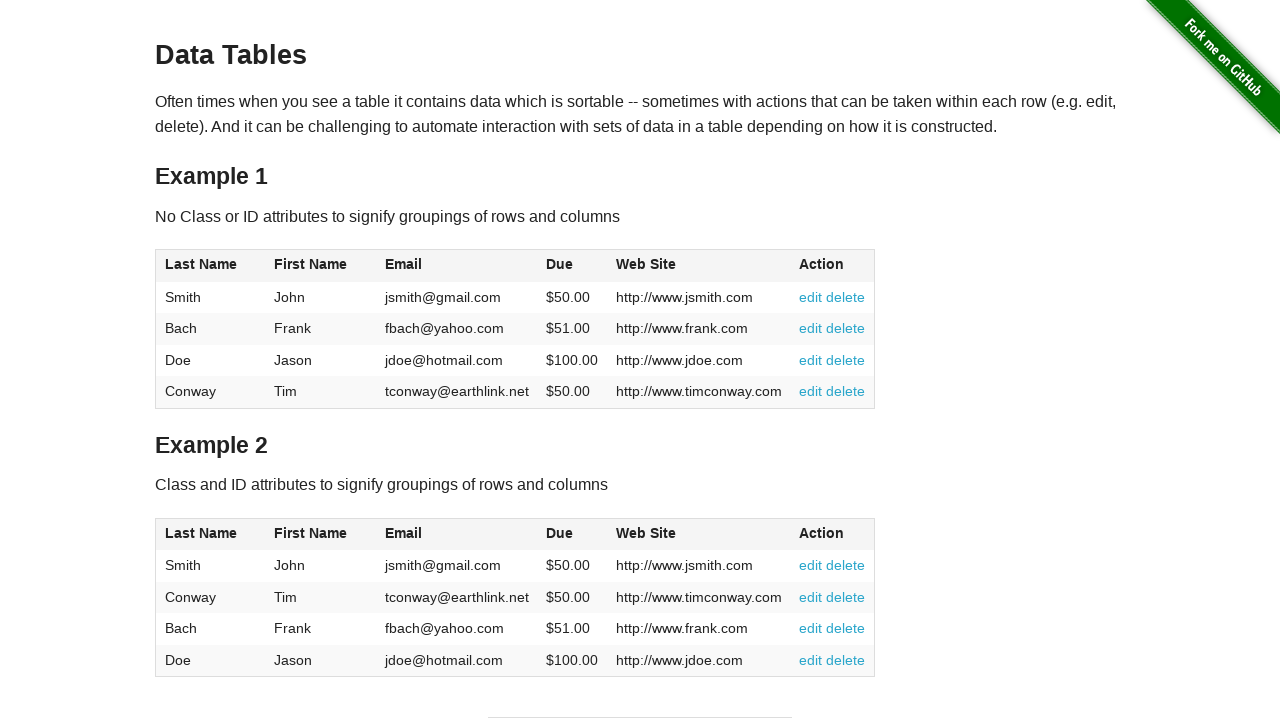